Tests handling of different types of JavaScript alerts including simple alerts, confirmation dialogs, and prompt dialogs by accepting, dismissing, and entering text

Starting URL: https://the-internet.herokuapp.com/javascript_alerts

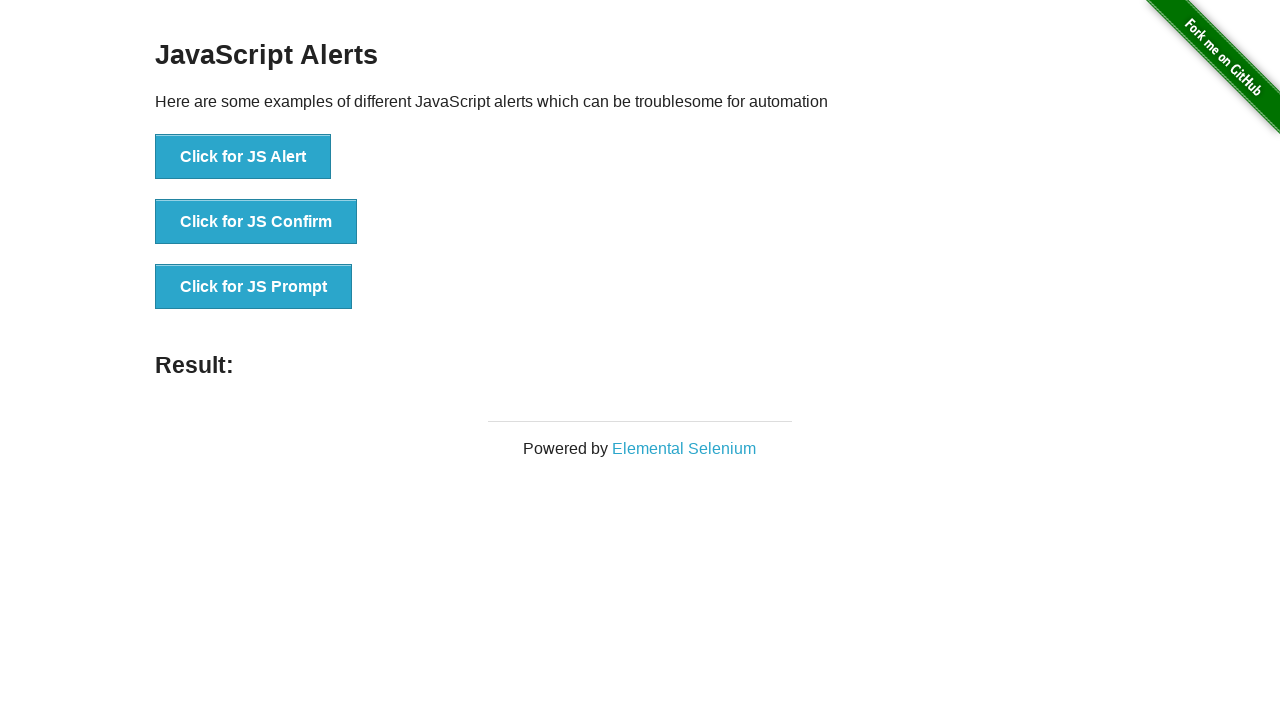

Clicked 'Click for JS Alert' button to trigger simple alert at (243, 157) on xpath=//button[normalize-space()='Click for JS Alert']
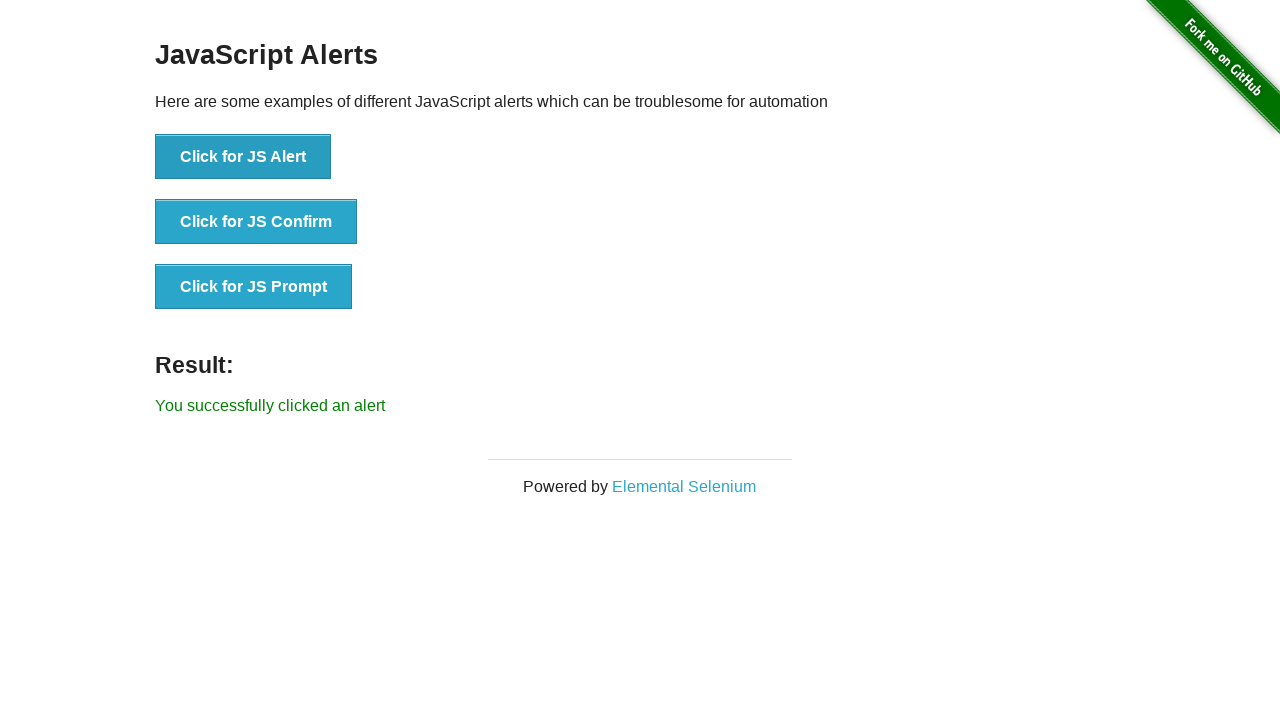

Set up dialog handler to accept the alert
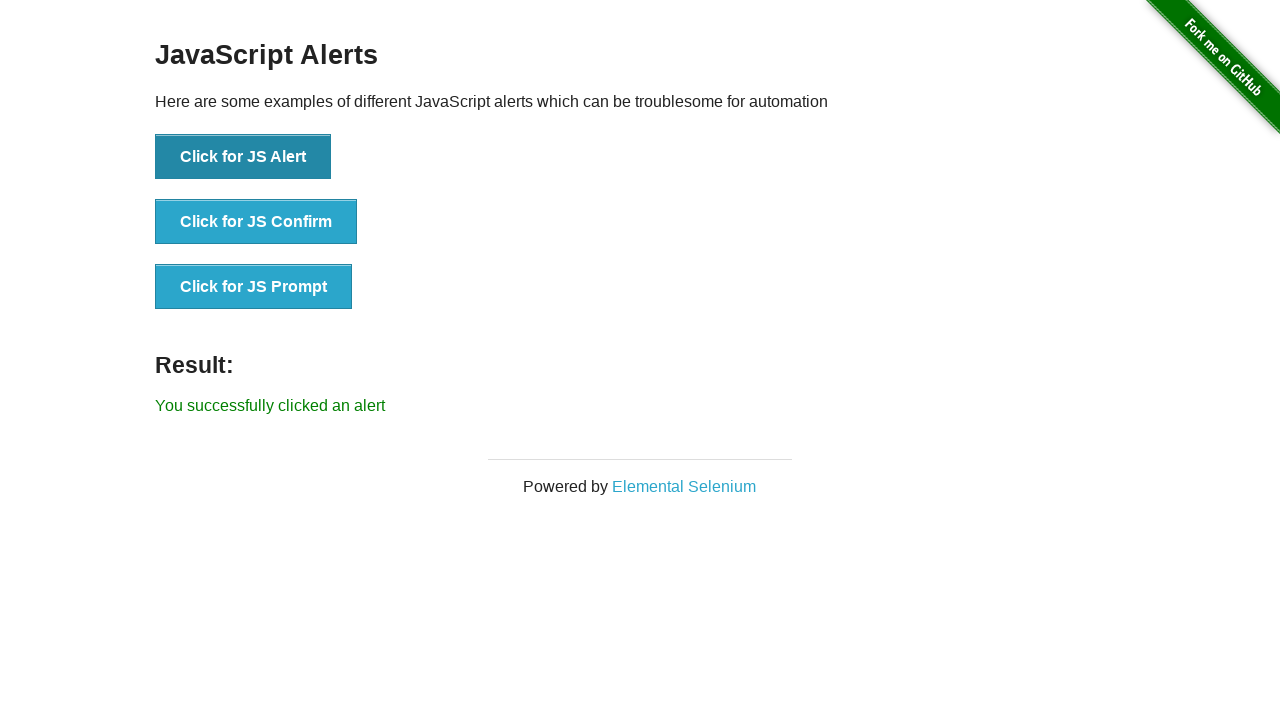

Clicked 'Click for JS Confirm' button to trigger confirmation dialog at (256, 222) on xpath=//button[normalize-space()='Click for JS Confirm']
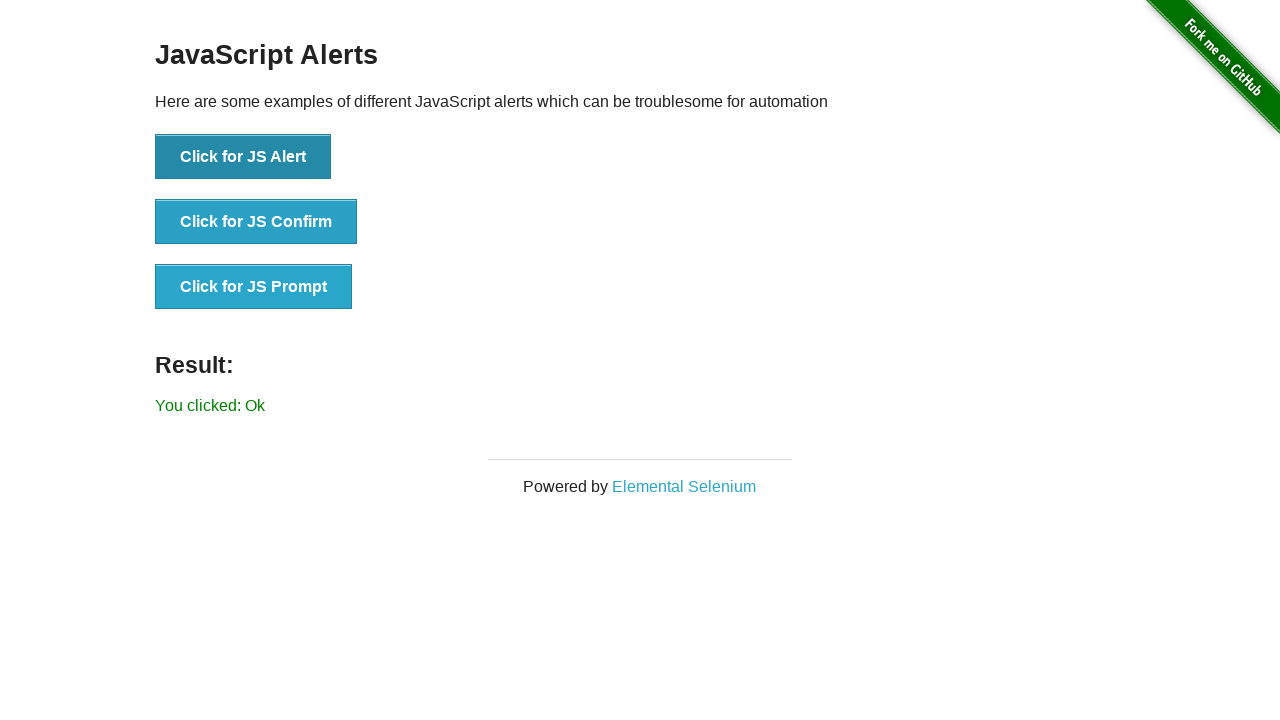

Set up dialog handler to dismiss the confirmation dialog
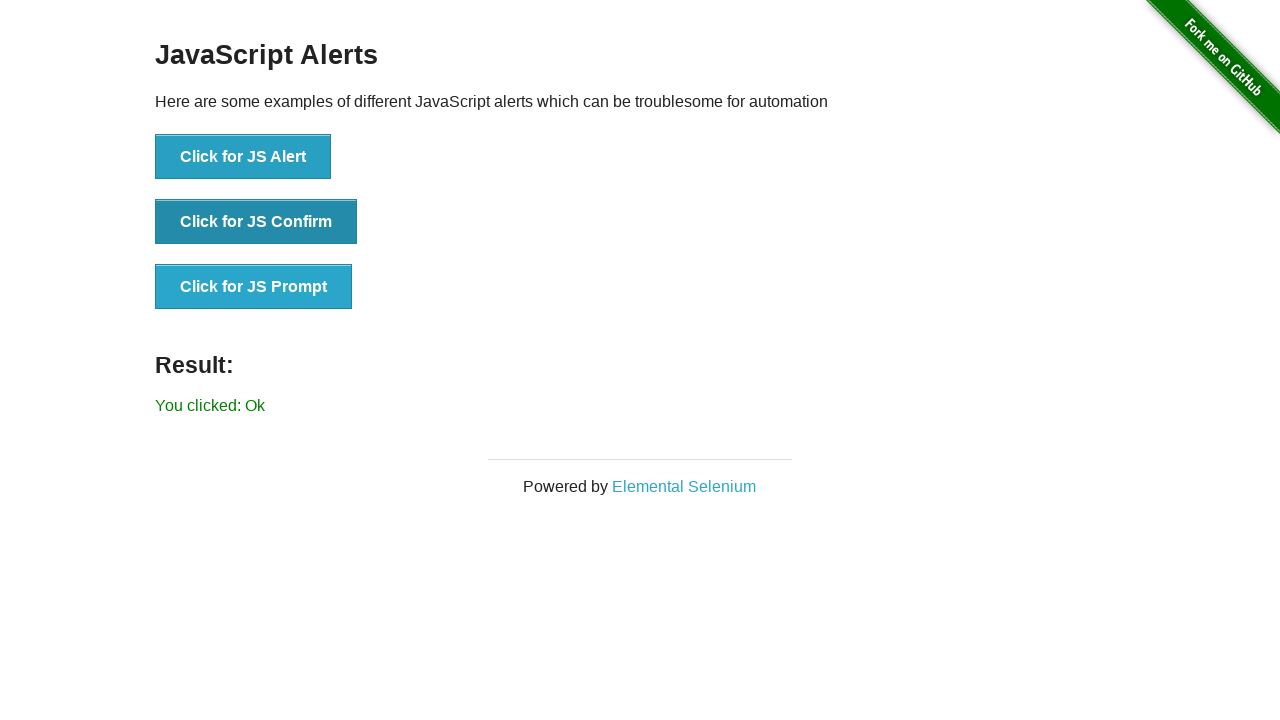

Set up dialog handler to accept prompt with custom text
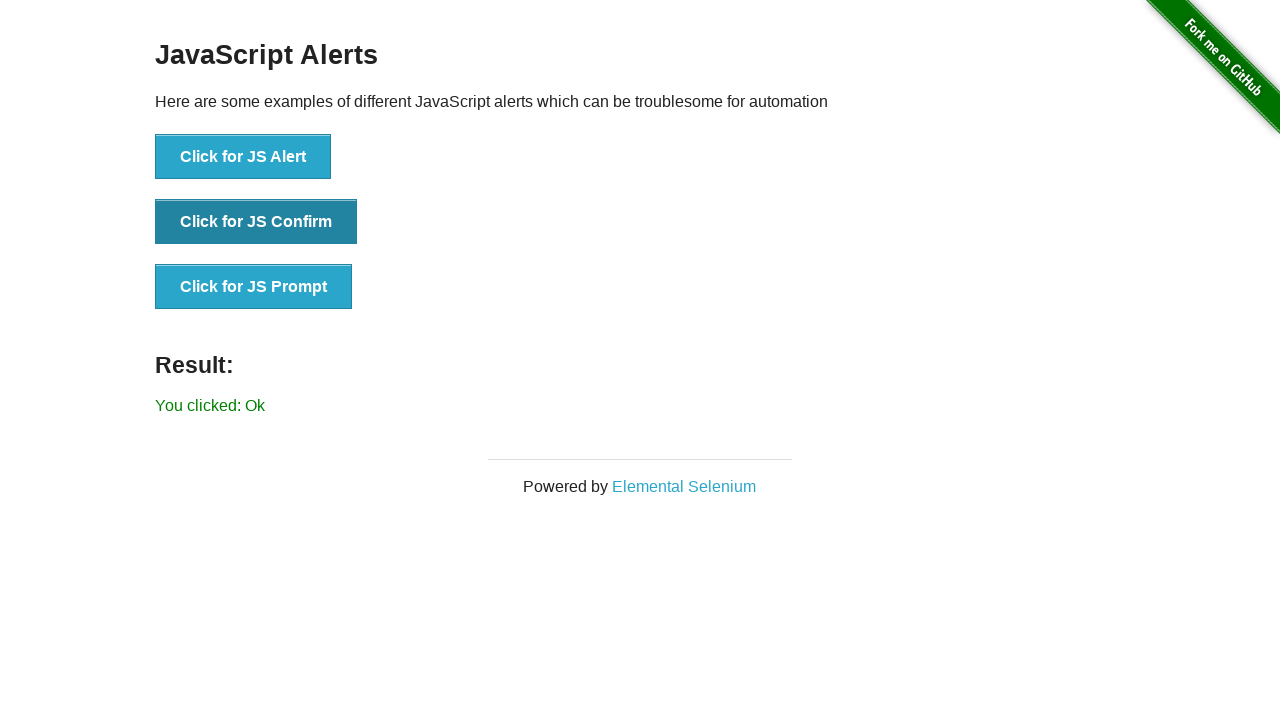

Clicked 'Click for JS Prompt' button to trigger prompt dialog at (254, 287) on xpath=//button[normalize-space()='Click for JS Prompt']
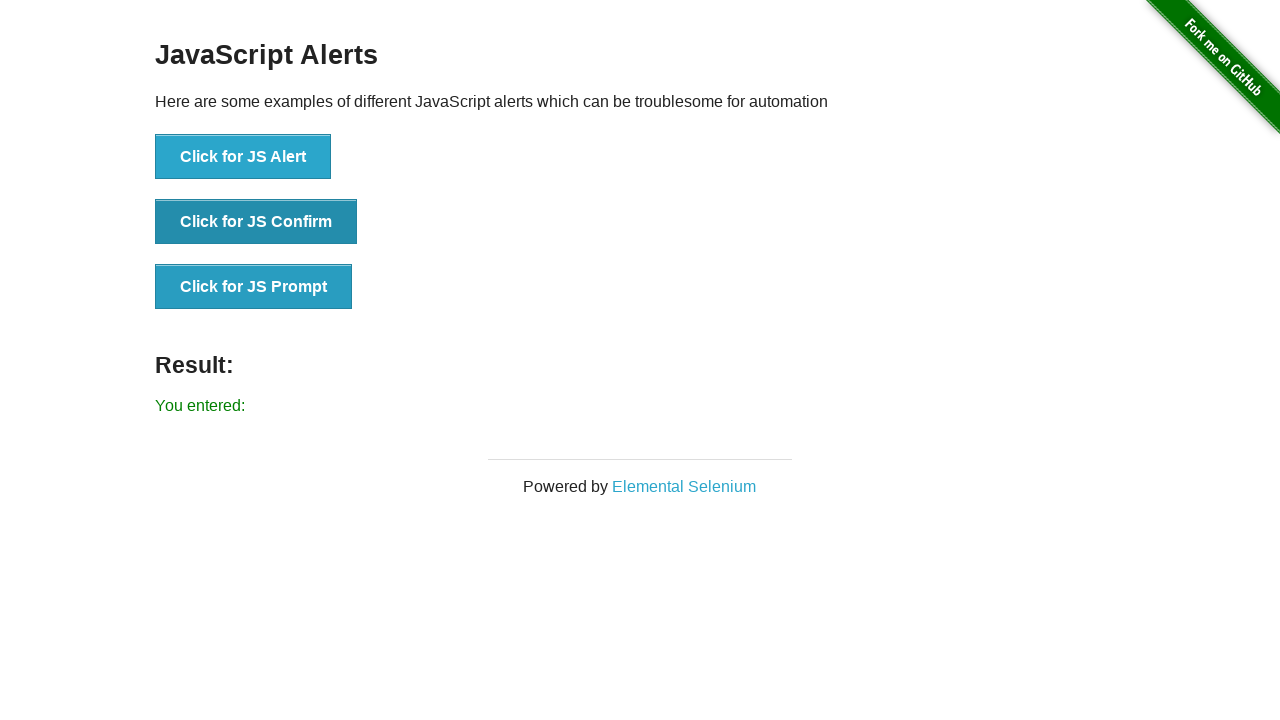

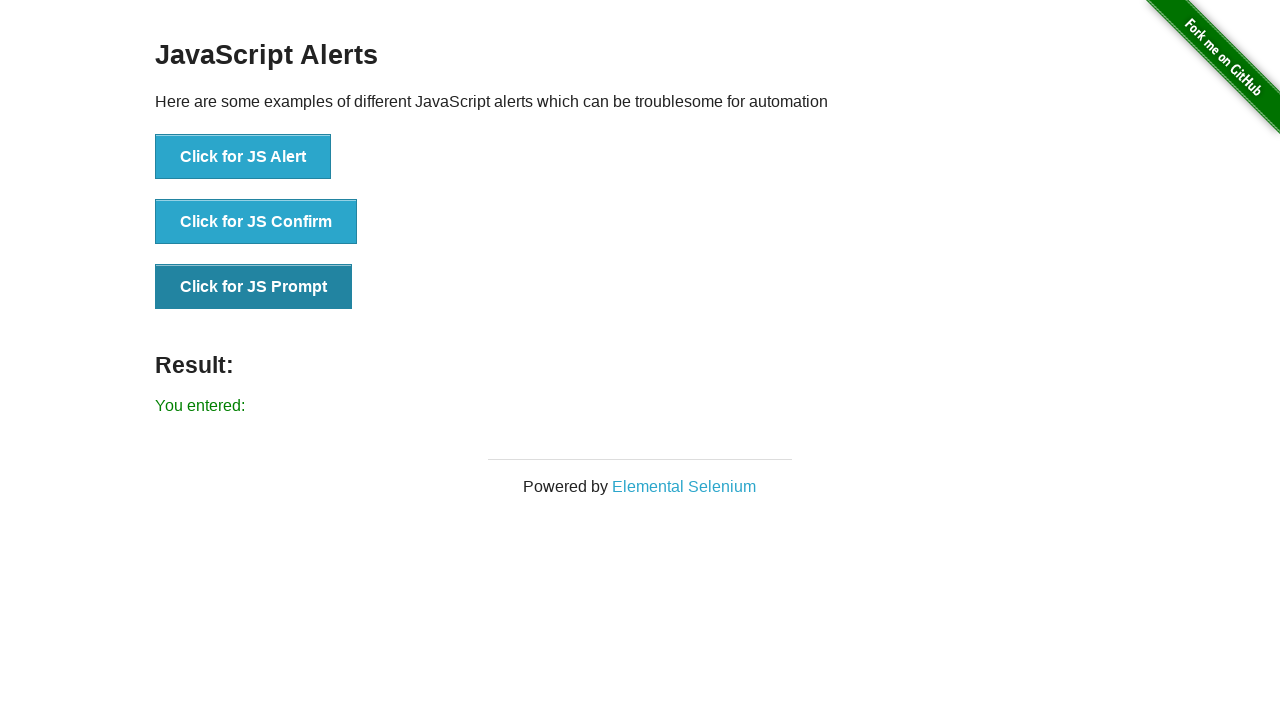